Tests form filling functionality by storing values in variables and entering them into input fields, then verifying the stored values

Starting URL: https://www.tutorialspoint.com/selenium/practice/register.php

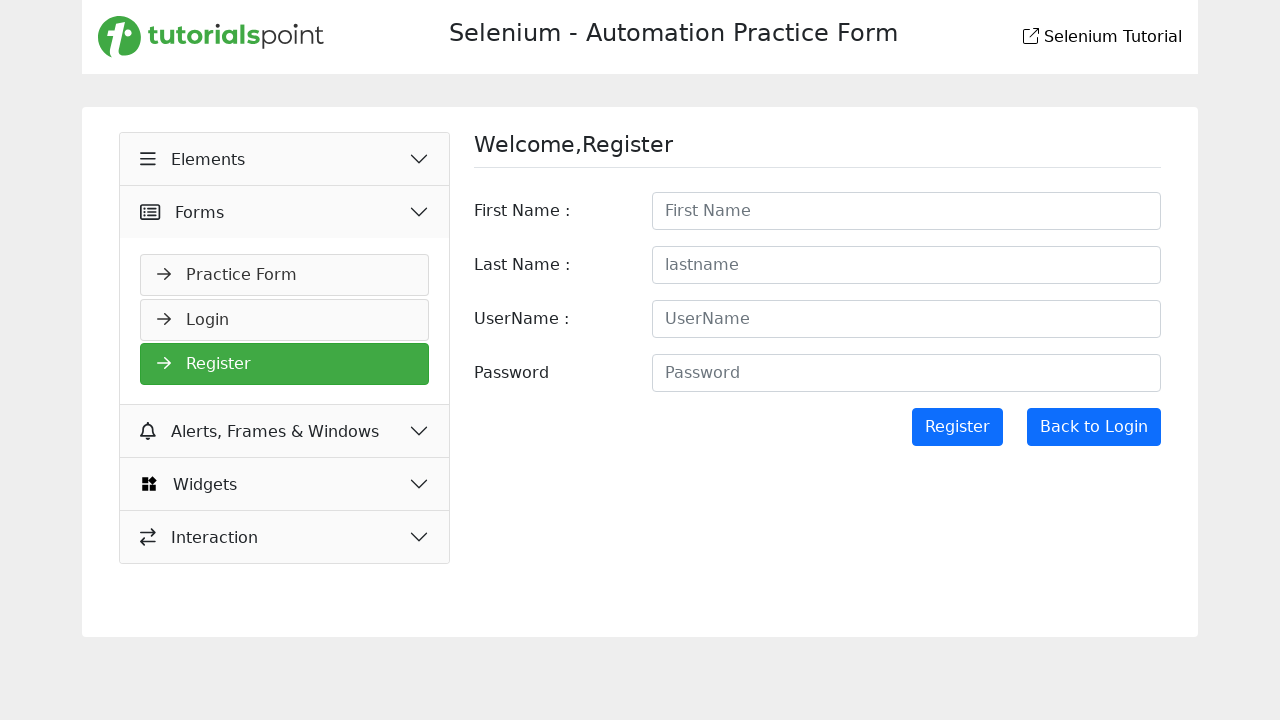

Filled First Name field with 'Selenium' on #firstname
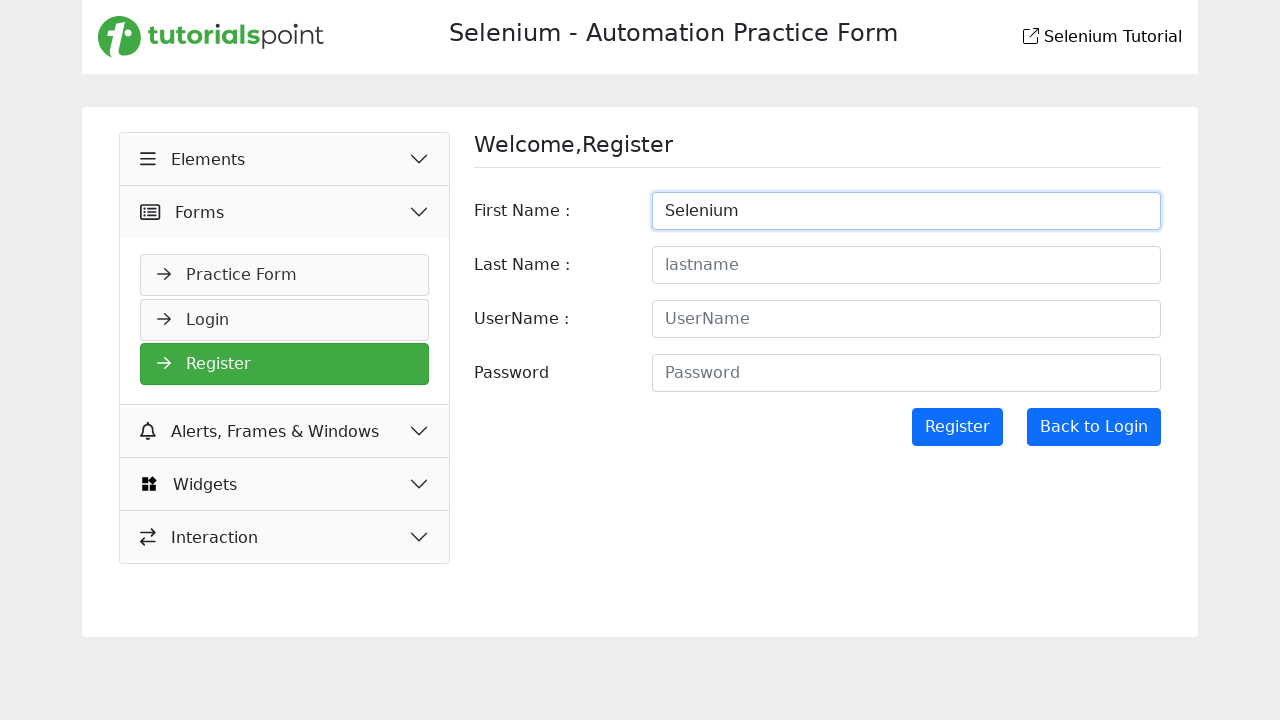

Filled Last Name field with 'Tutorialspoint' on #lastname
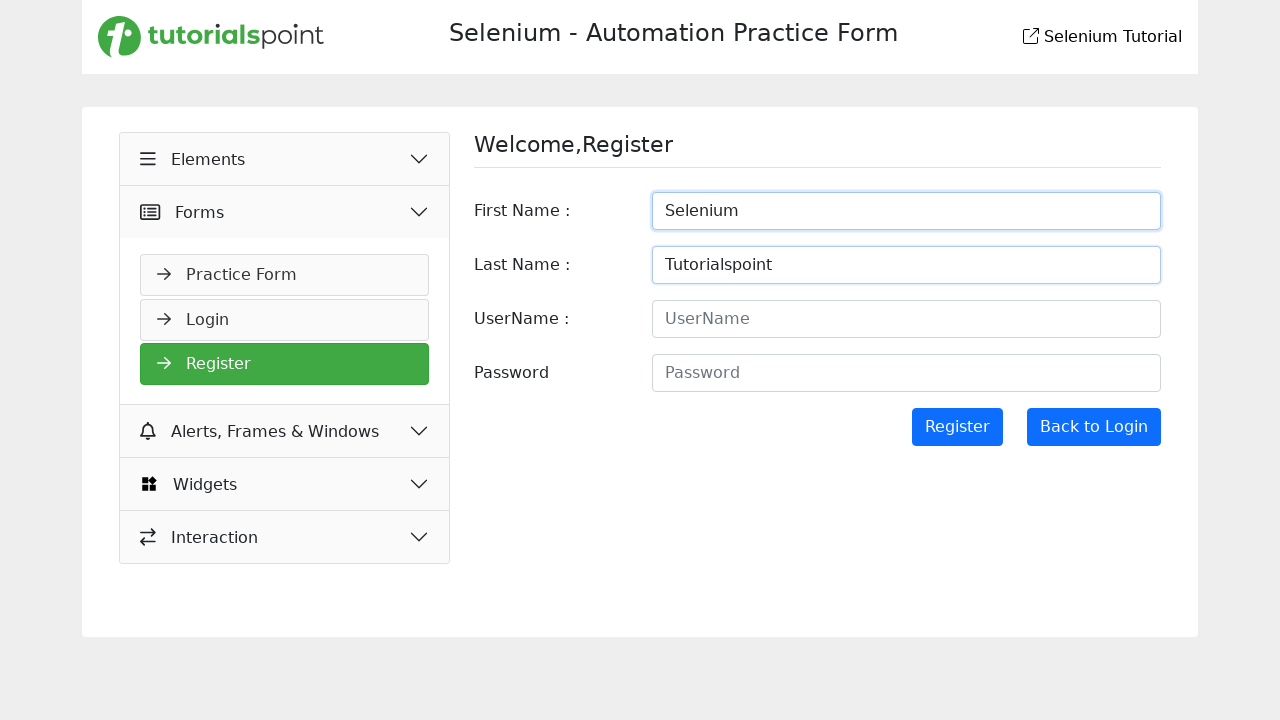

Retrieved page title: Selenium - Automation Practice Form
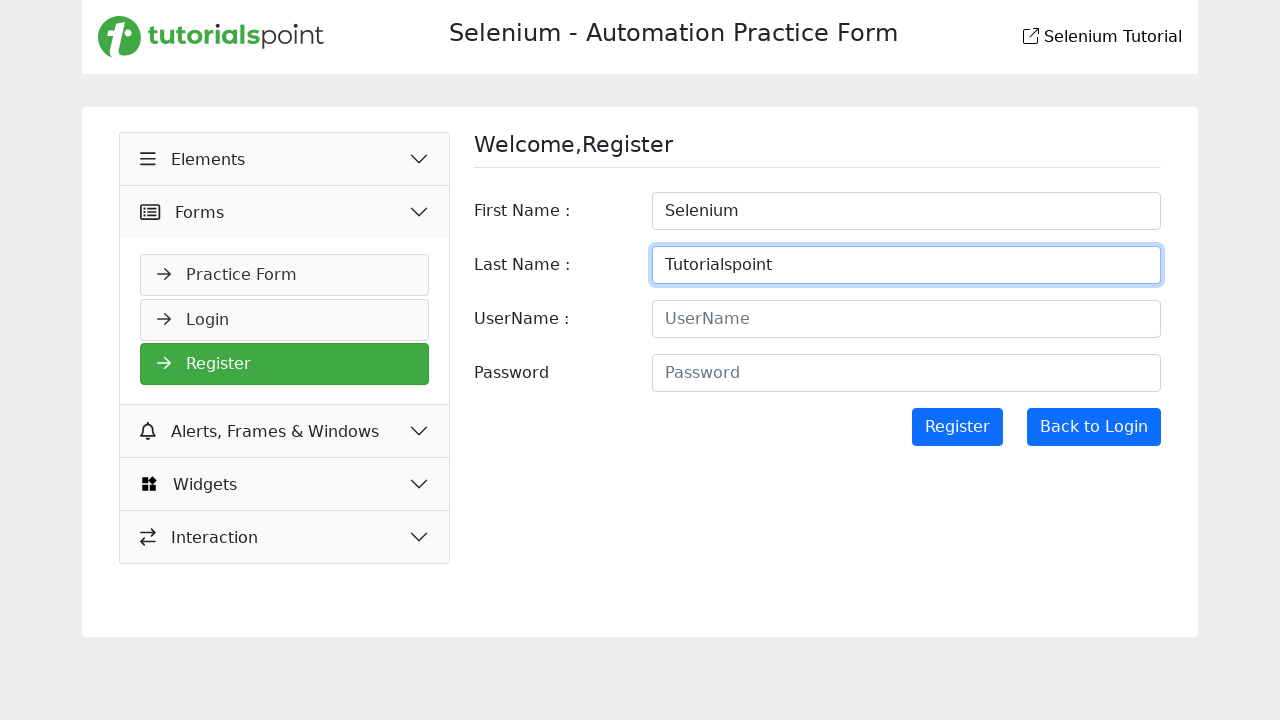

Retrieved First Name field value: Selenium
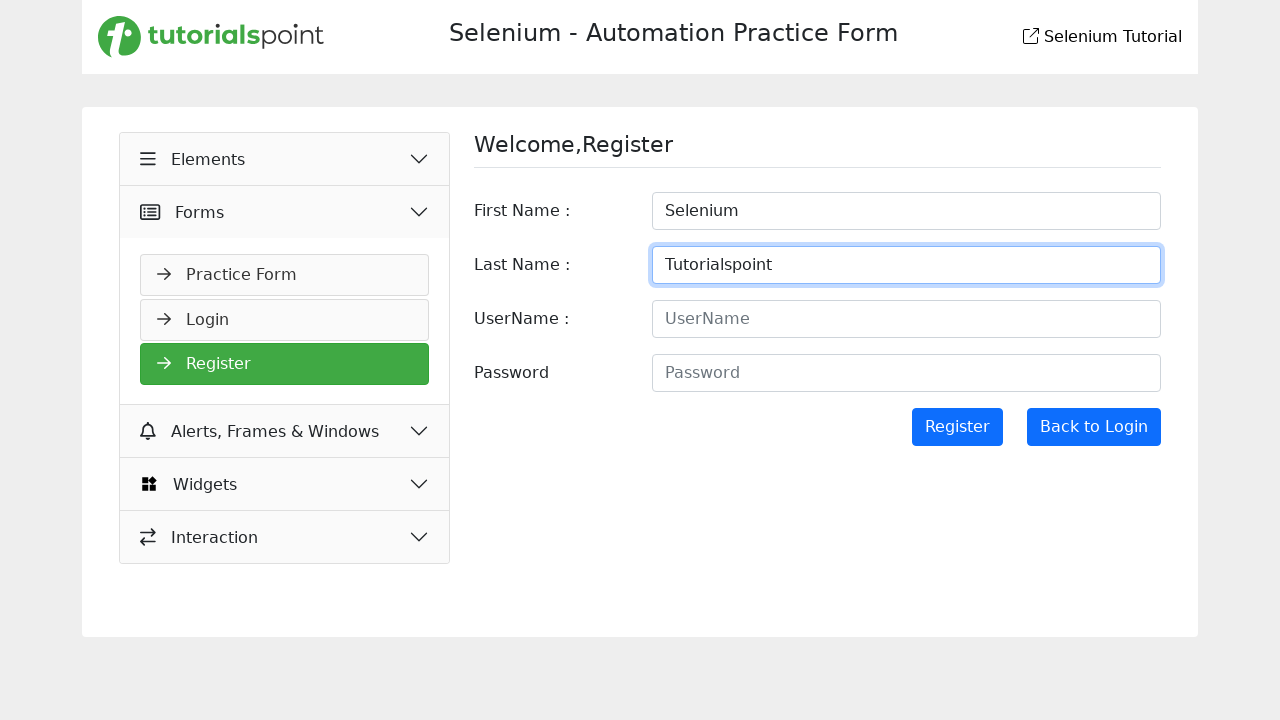

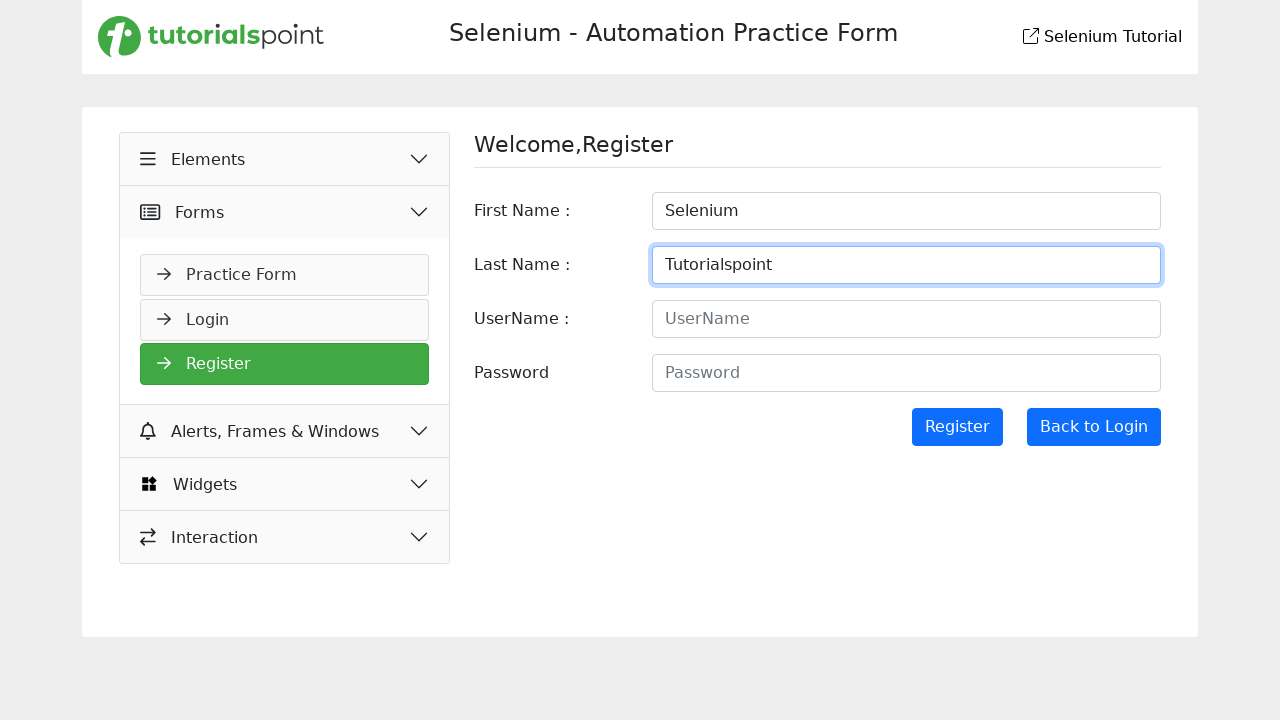